Tests page scrolling functionality using JavaScript scroll on the jQuery UI resizable page

Starting URL: http://jqueryui.com/resizable/

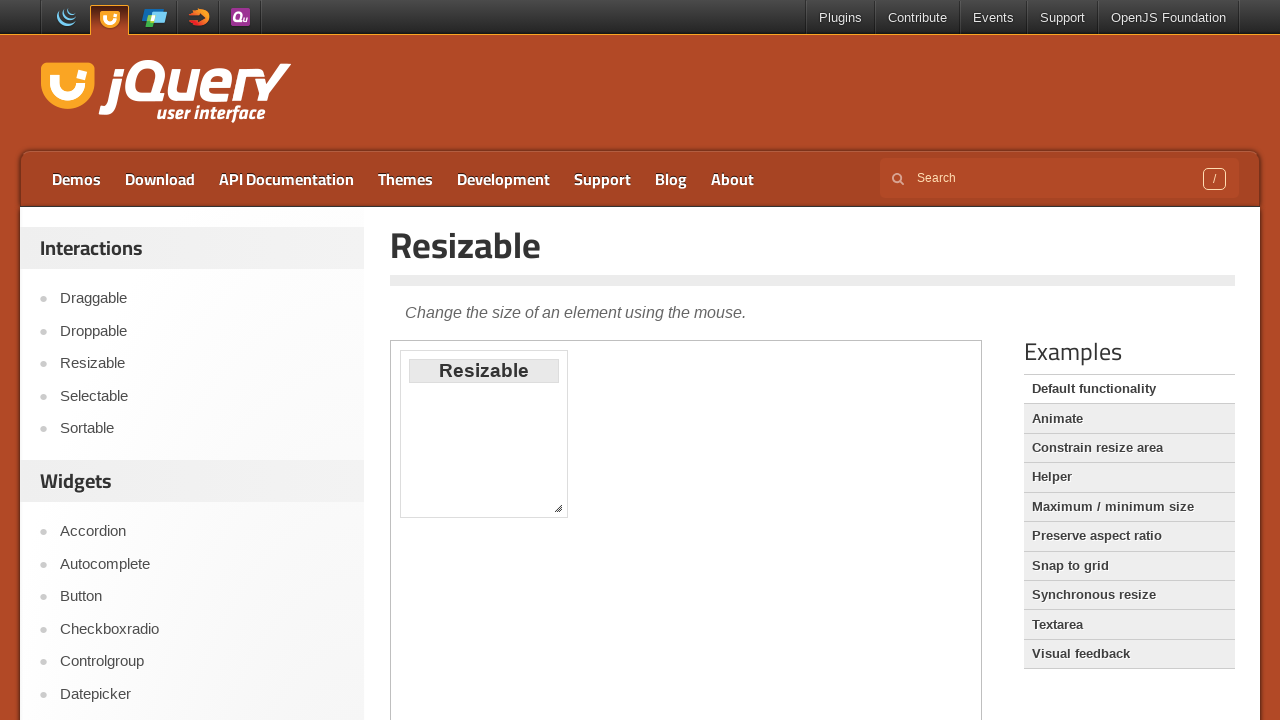

Navigated to jQuery UI resizable demo page
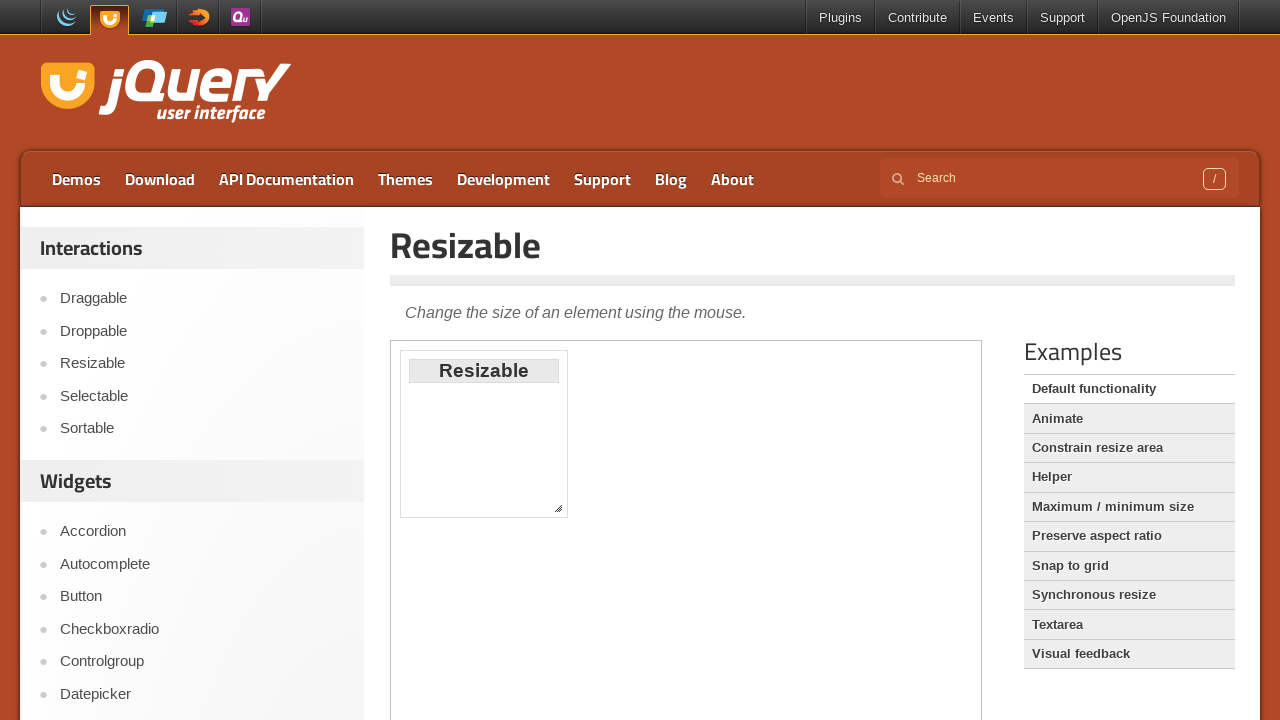

Scrolled page down by 9000 pixels using JavaScript
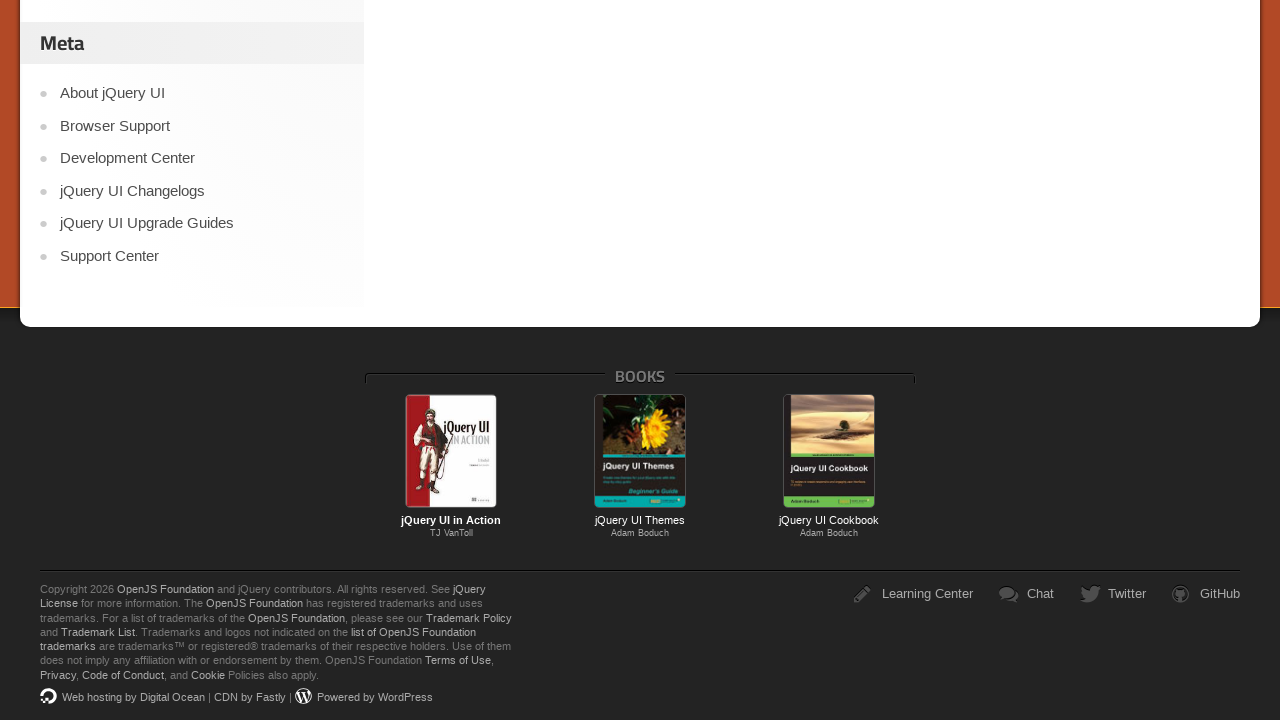

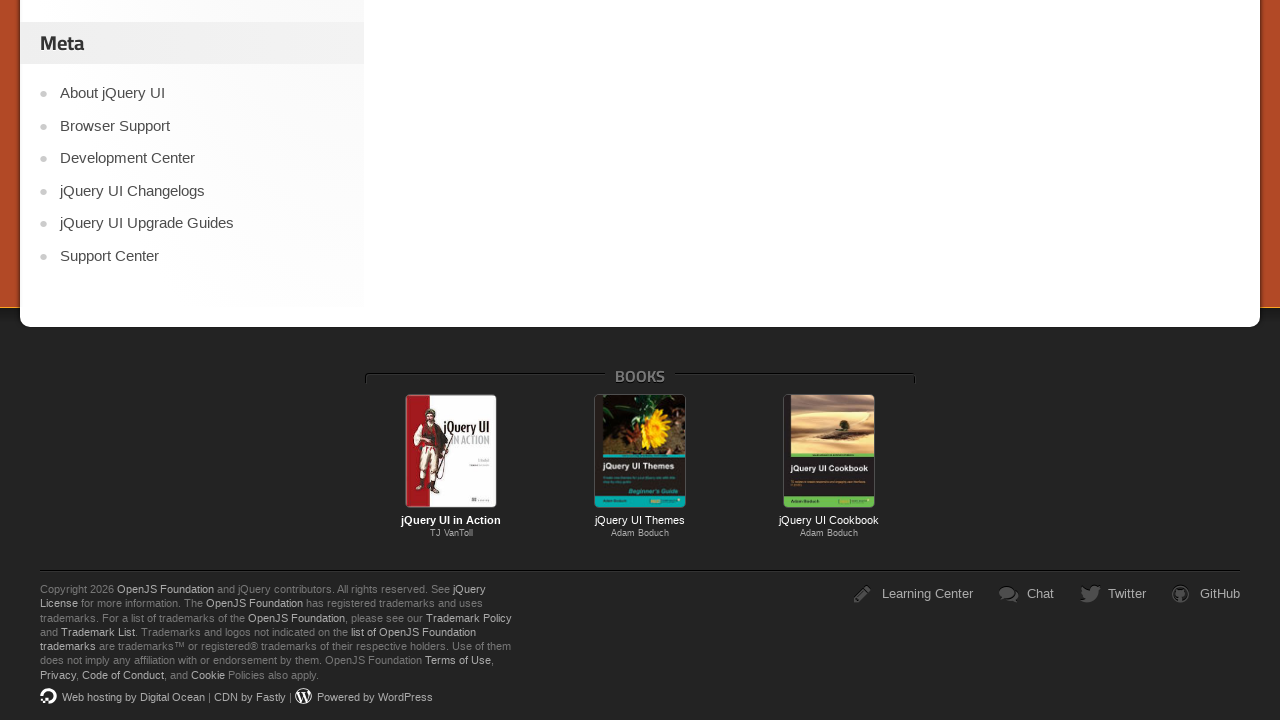